Tests window handling functionality by opening a new window, switching to it, and then returning to the parent window

Starting URL: https://www.hyrtutorials.com/p/window-handles-practice.html

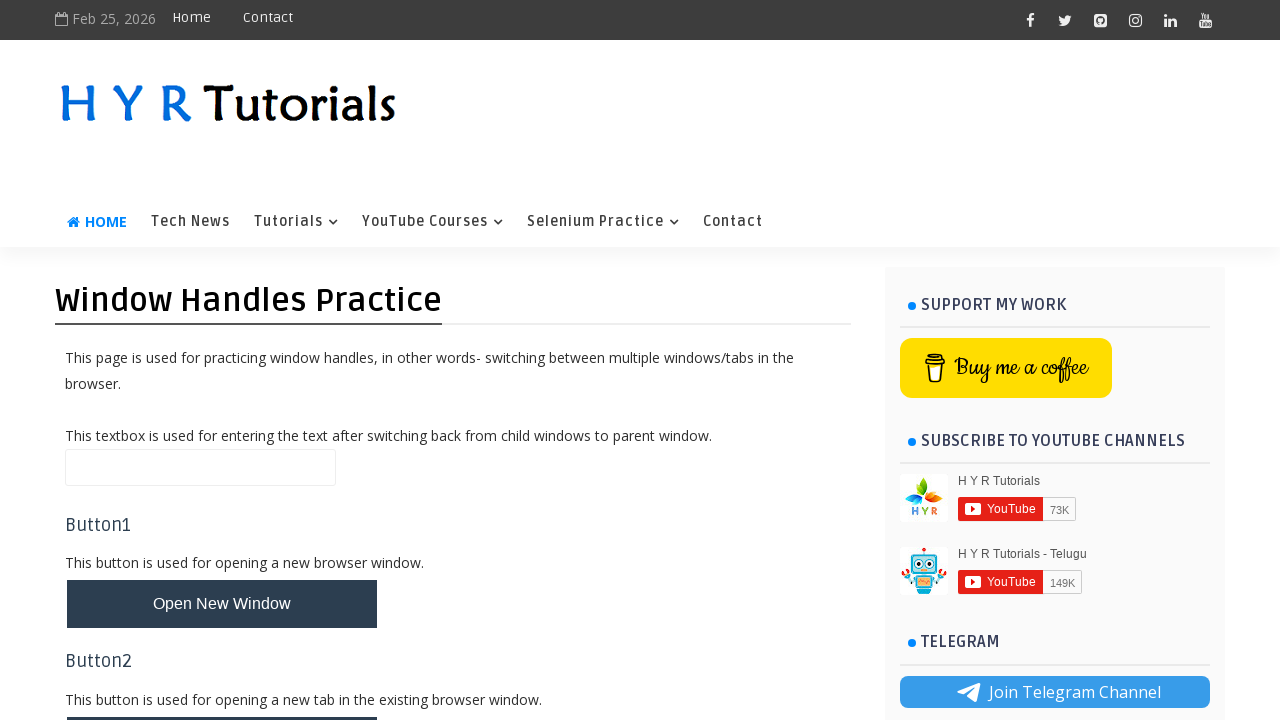

Clicked button to open new window at (222, 604) on button#newWindowBtn
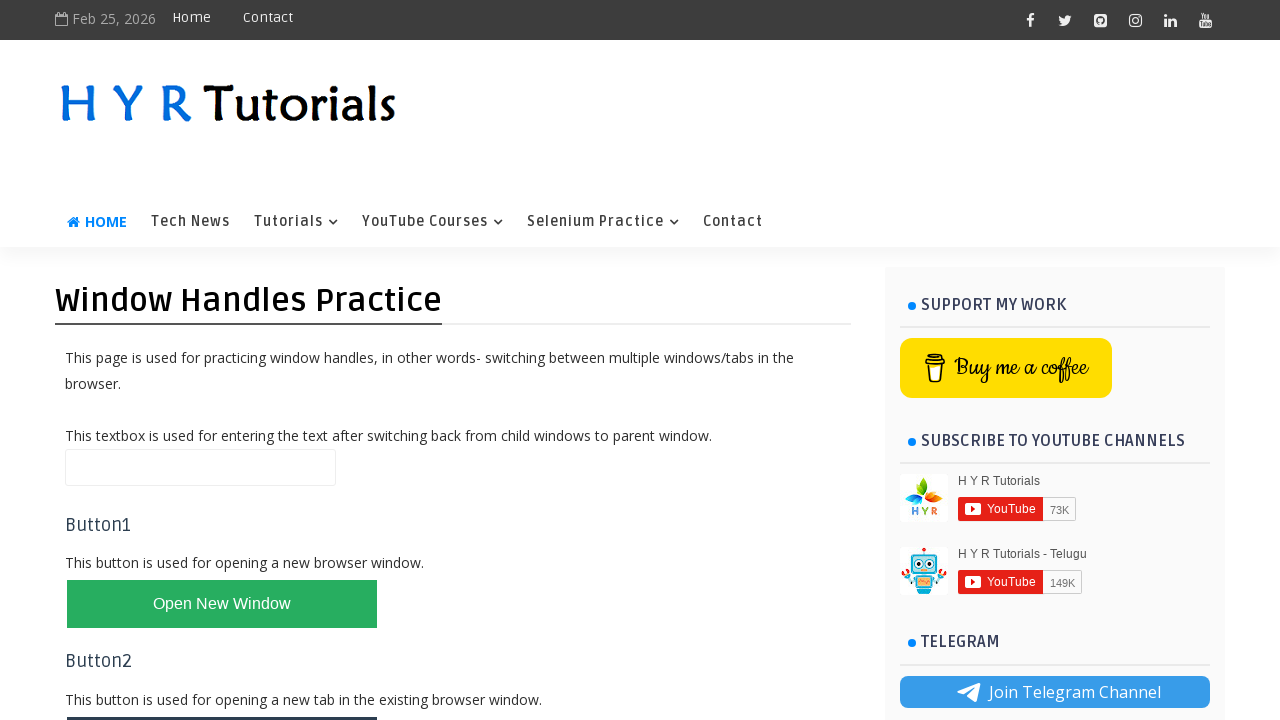

Waited for new window/tab to open
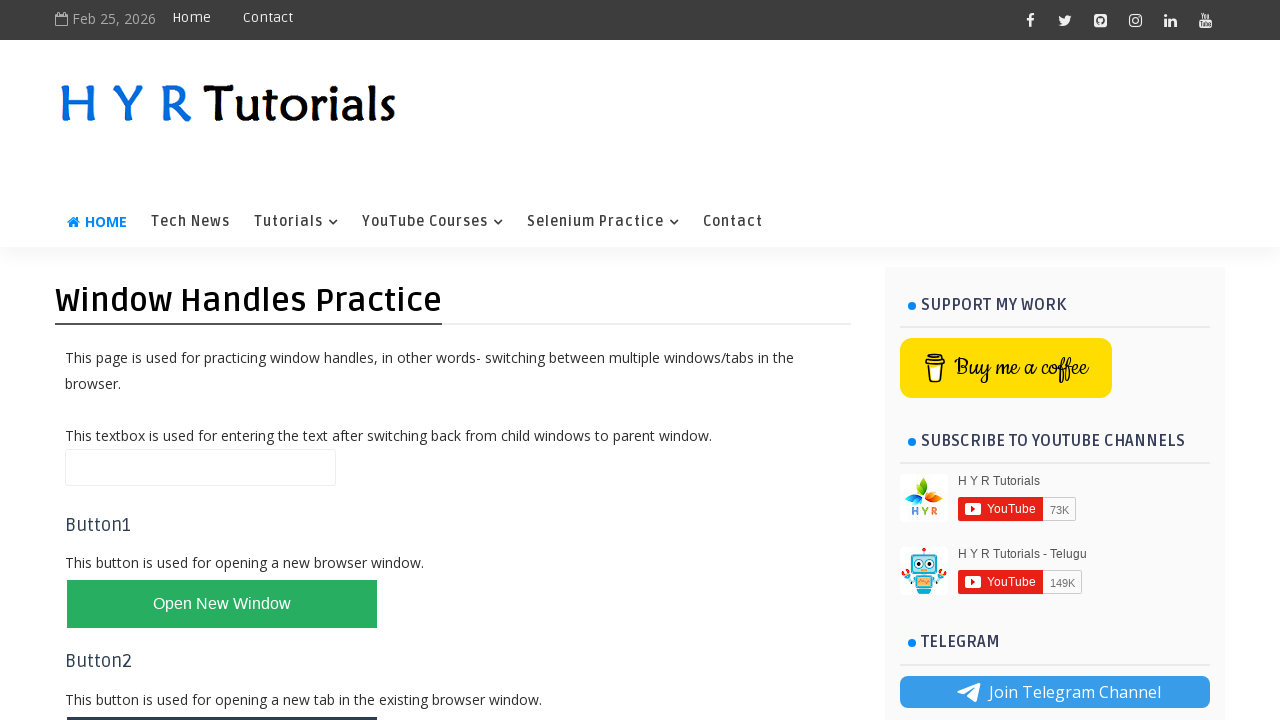

Retrieved all open pages in context
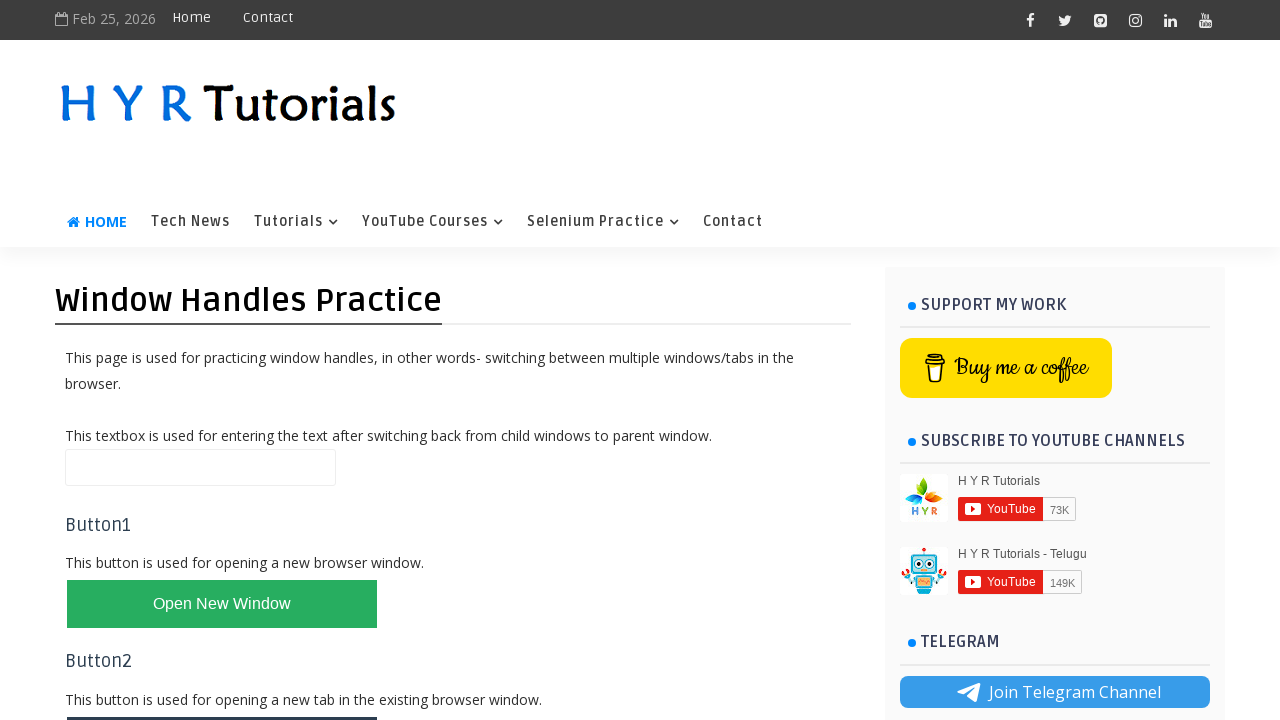

Switched to new window (last opened page)
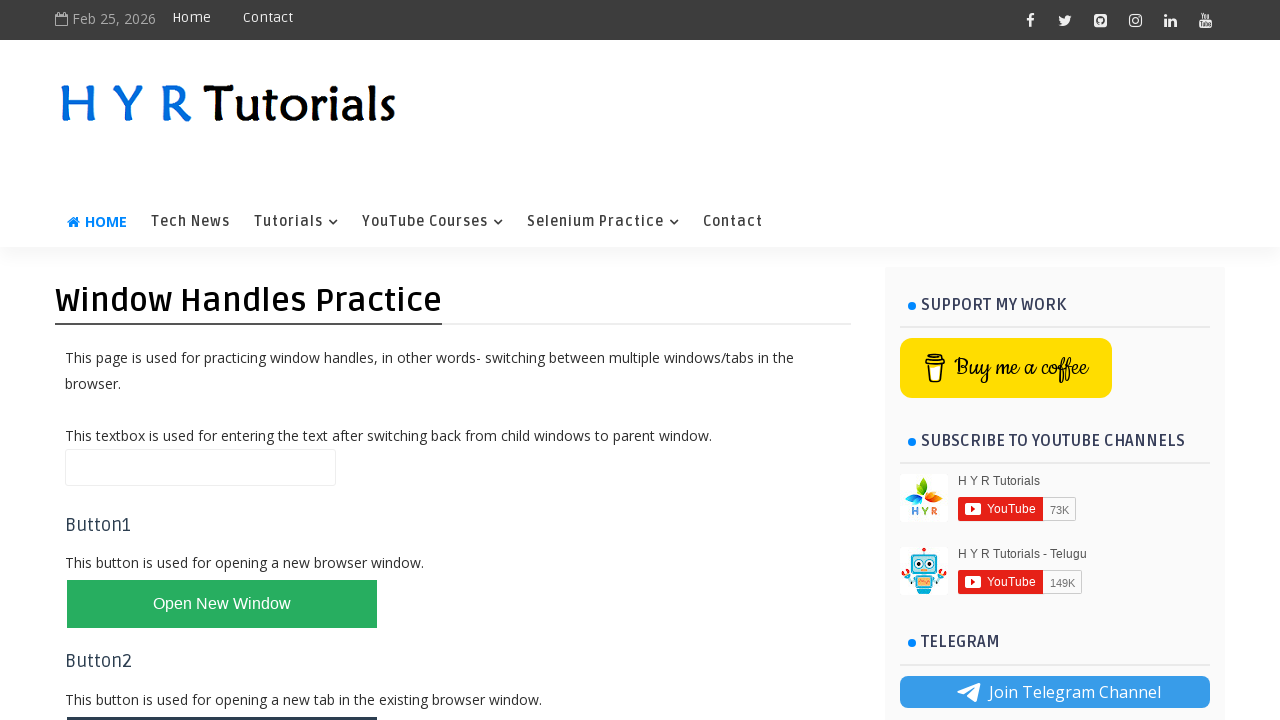

Retrieved new window title: Basic Controls - H Y R Tutorials
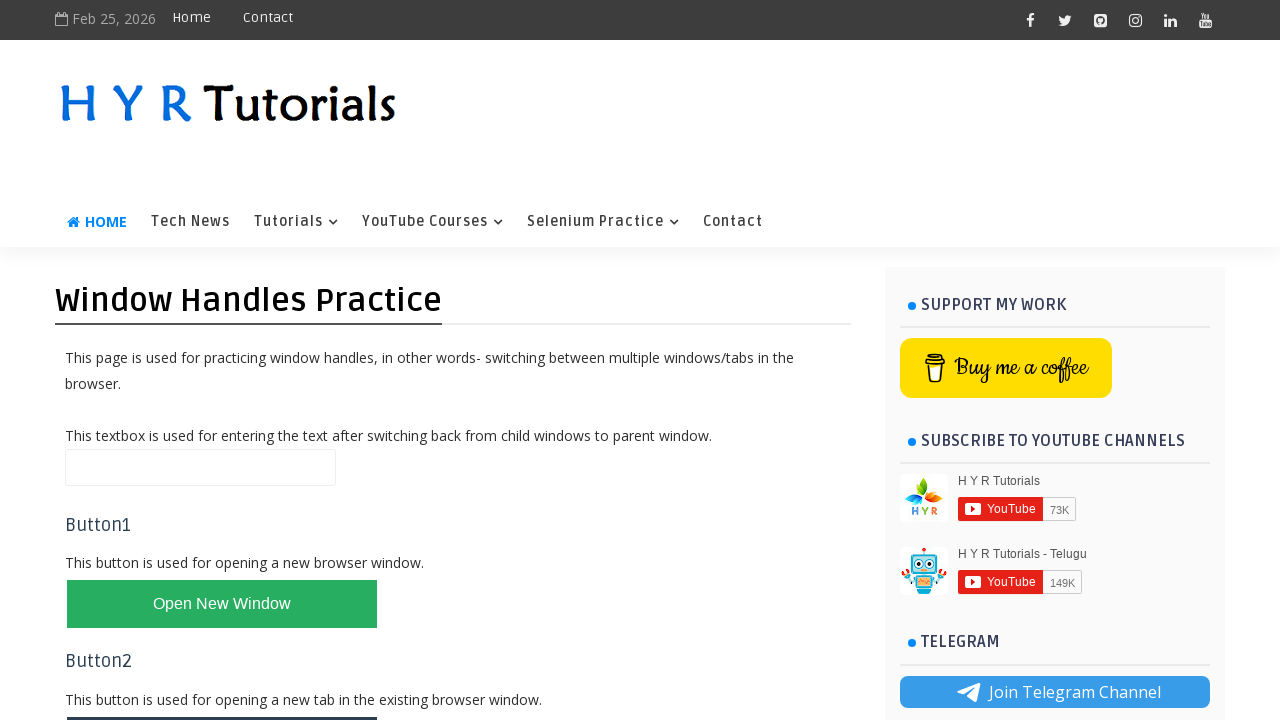

Closed the new window
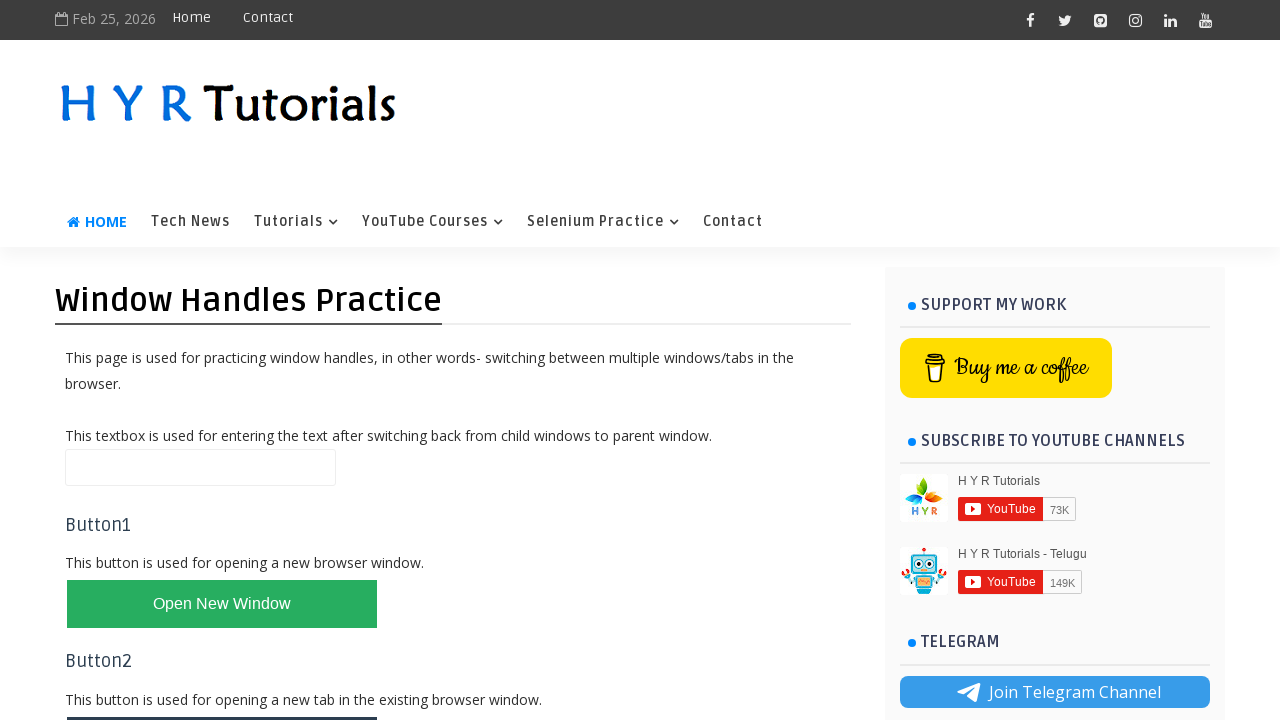

Retrieved parent window title: Window Handles Practice - H Y R Tutorials
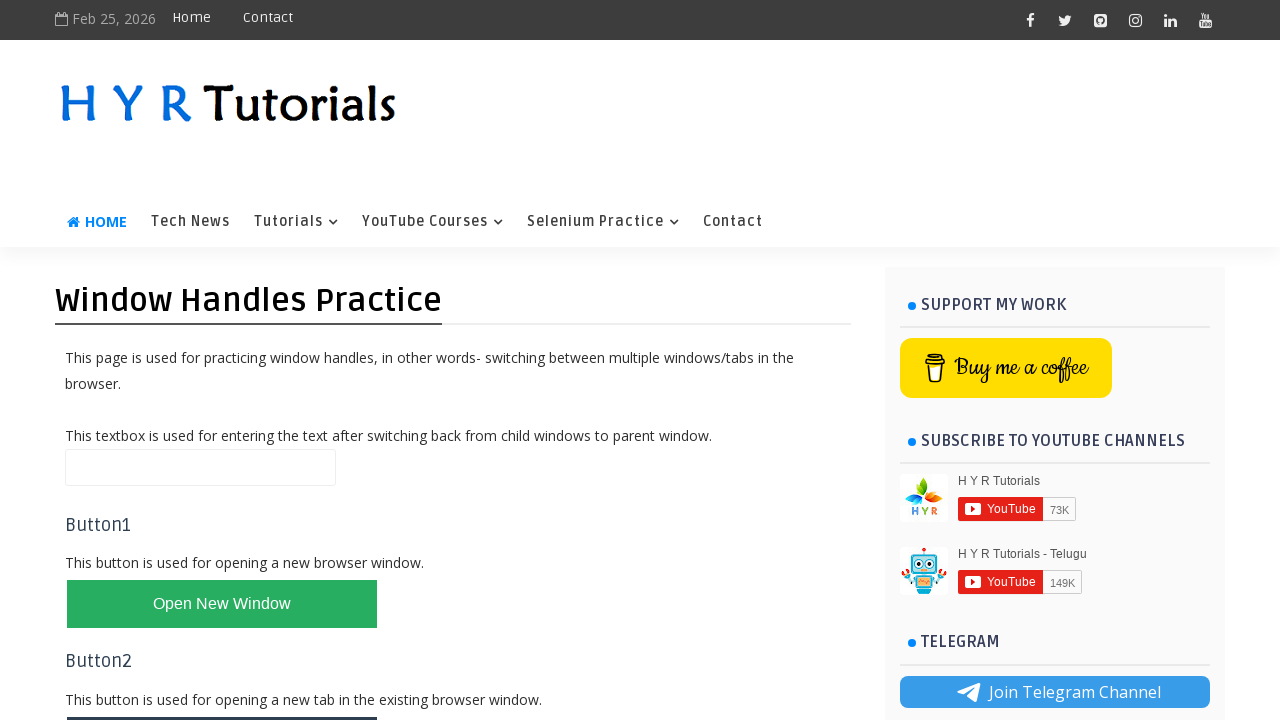

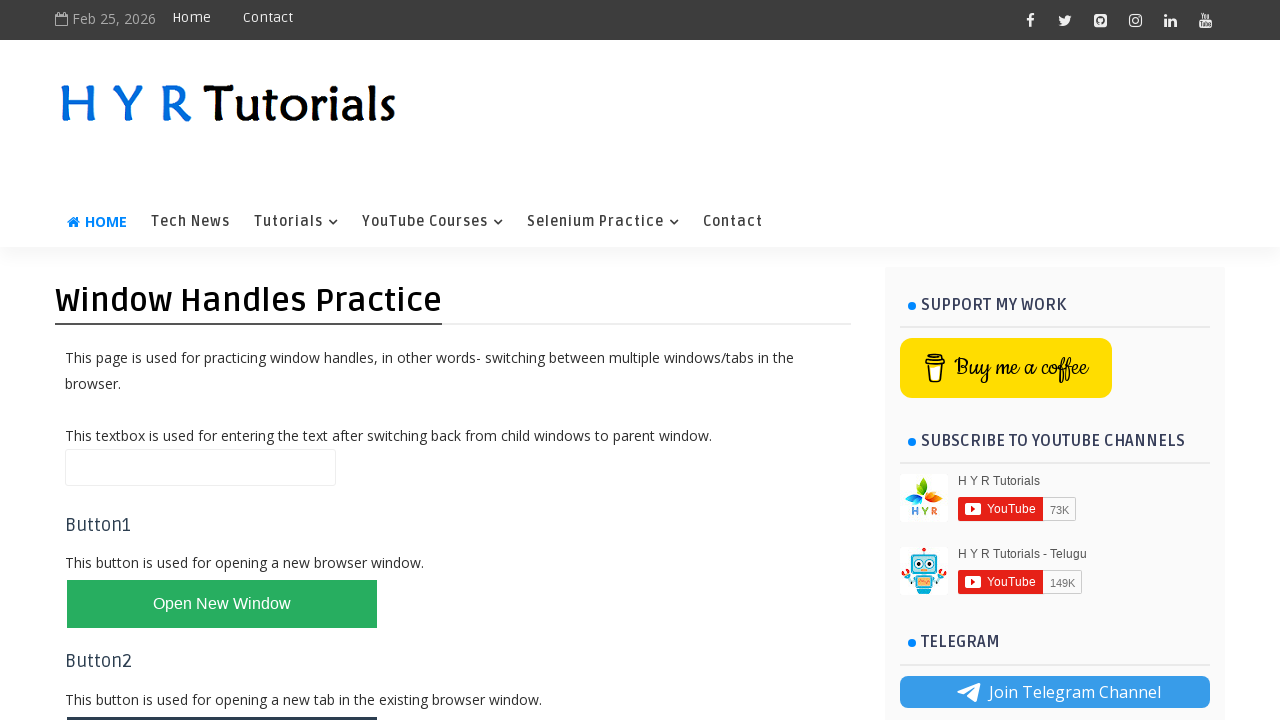